Tests marking all todo items as completed using the "Mark all as complete" checkbox.

Starting URL: https://demo.playwright.dev/todomvc

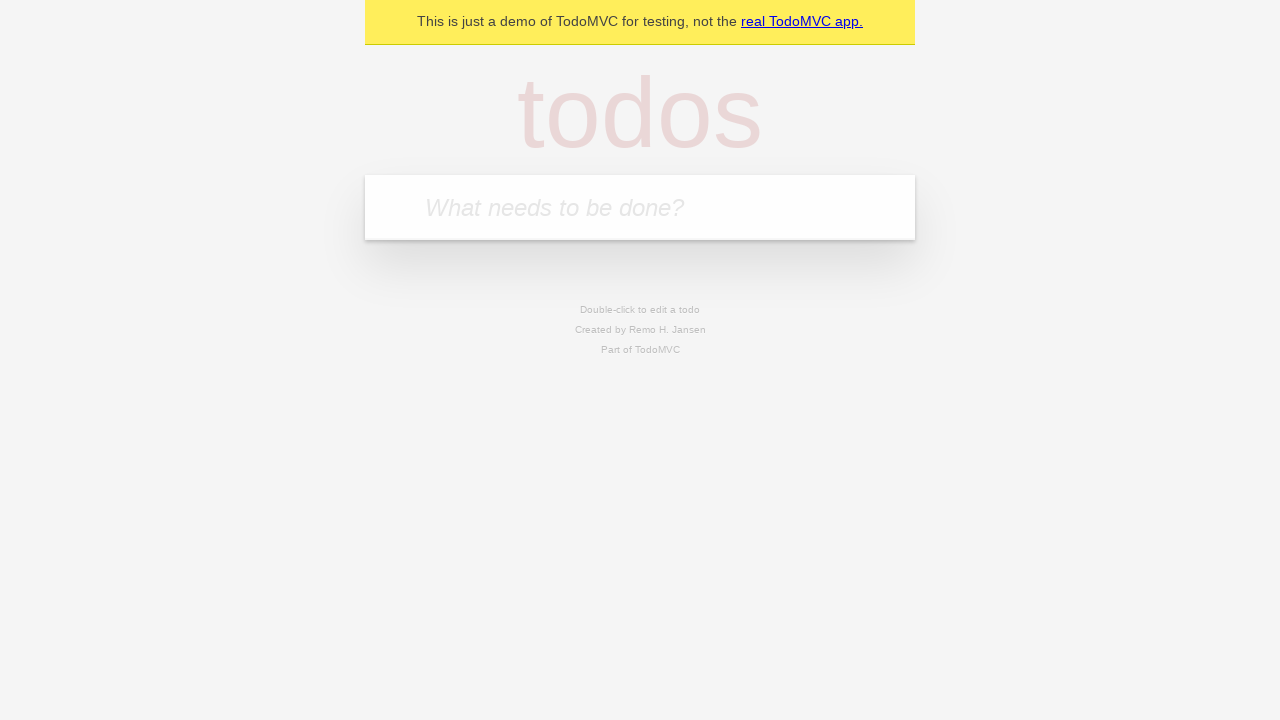

Filled todo input field with 'buy some cheese' on input[placeholder='What needs to be done?']
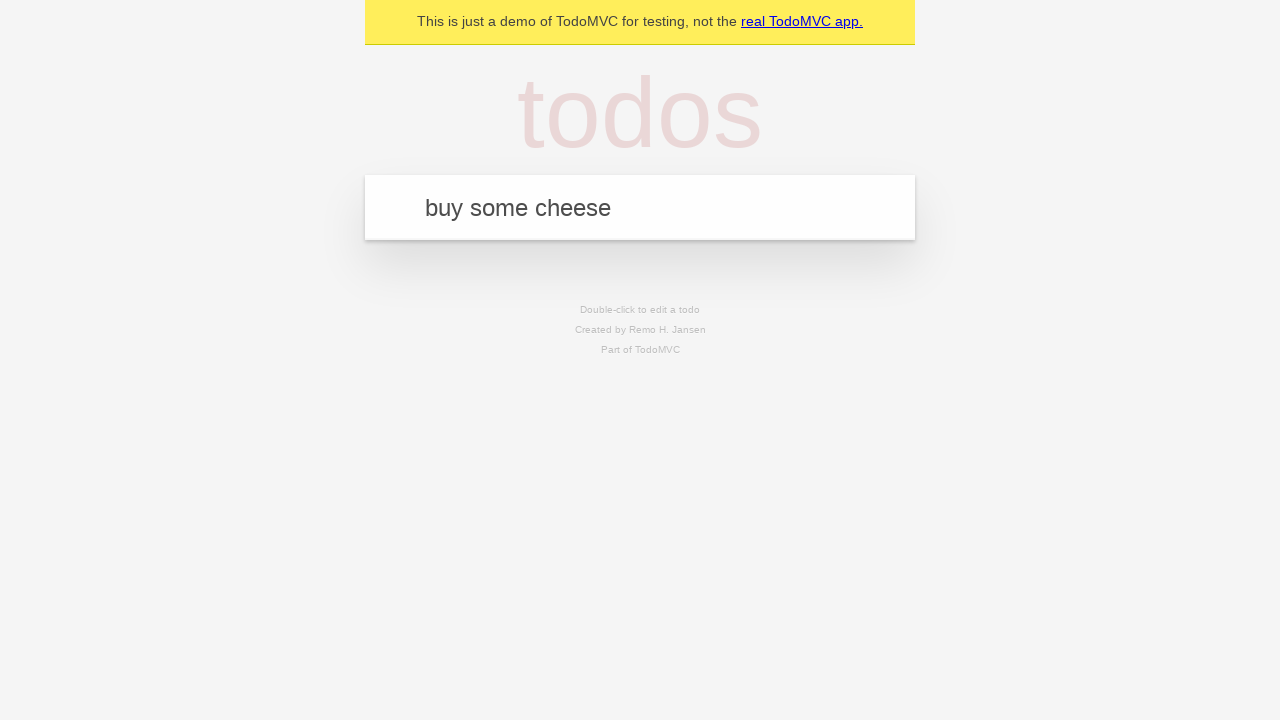

Pressed Enter to add first todo item on input[placeholder='What needs to be done?']
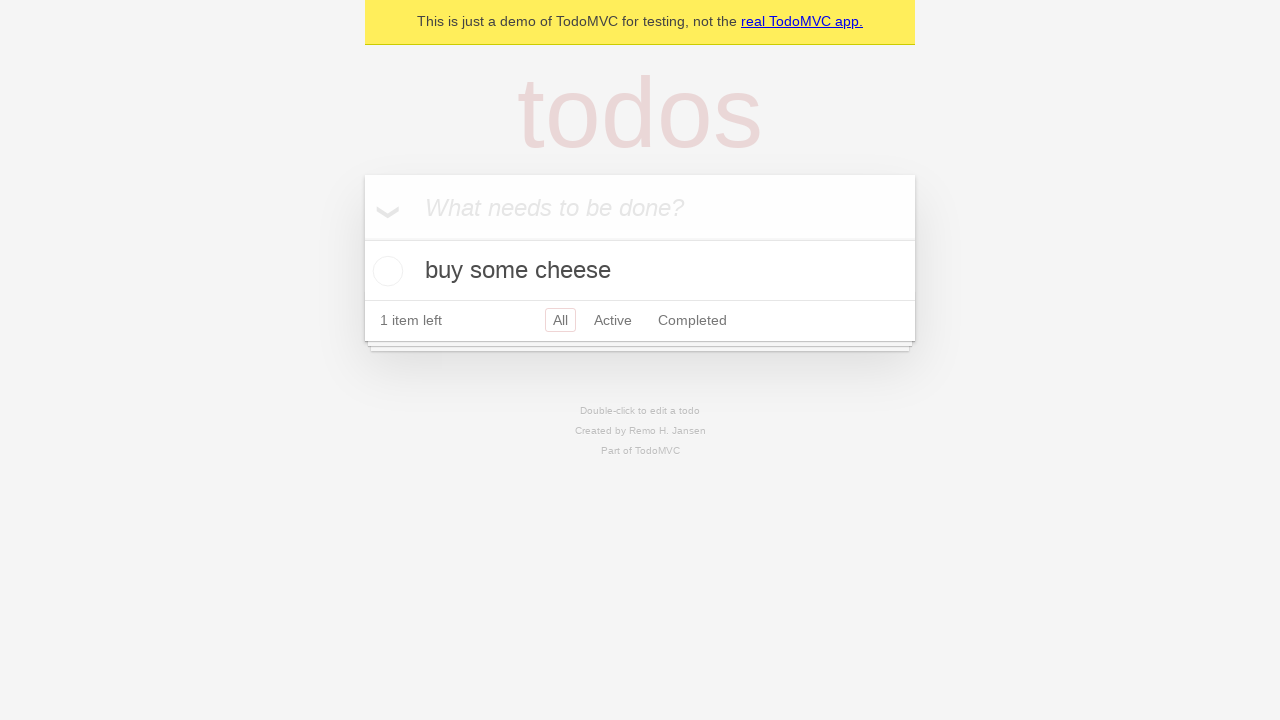

Filled todo input field with 'feed the cat' on input[placeholder='What needs to be done?']
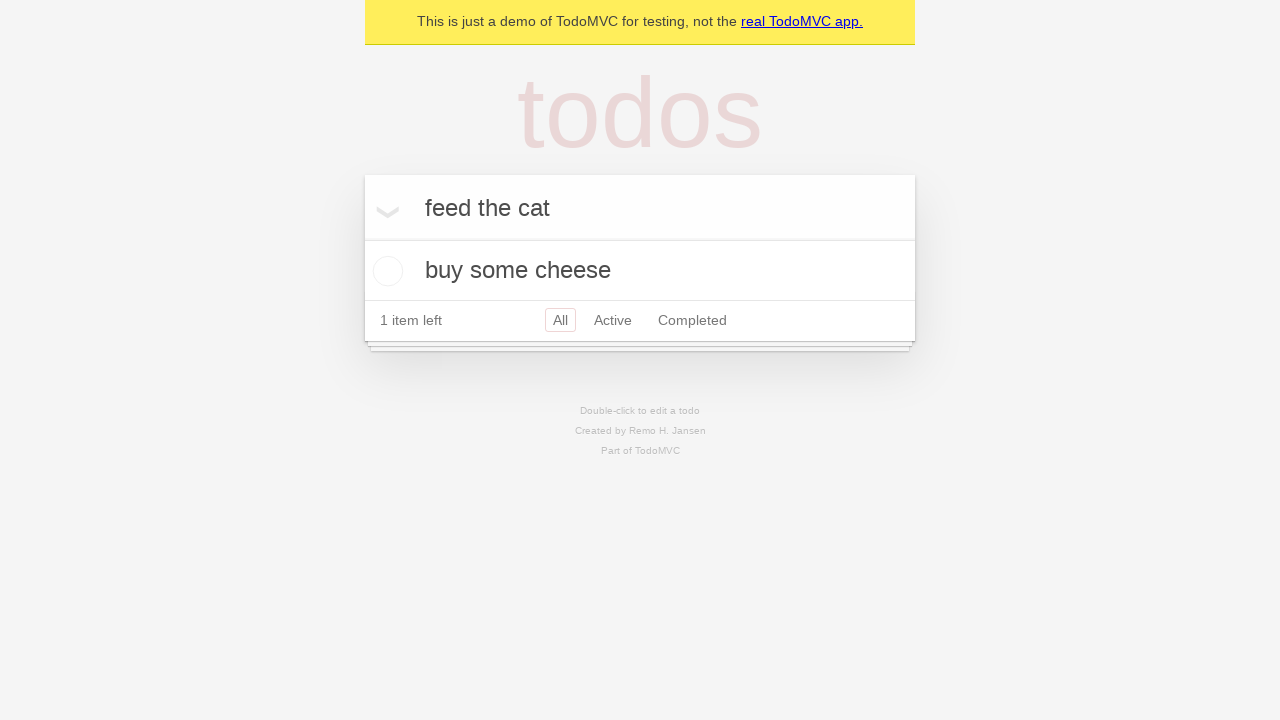

Pressed Enter to add second todo item on input[placeholder='What needs to be done?']
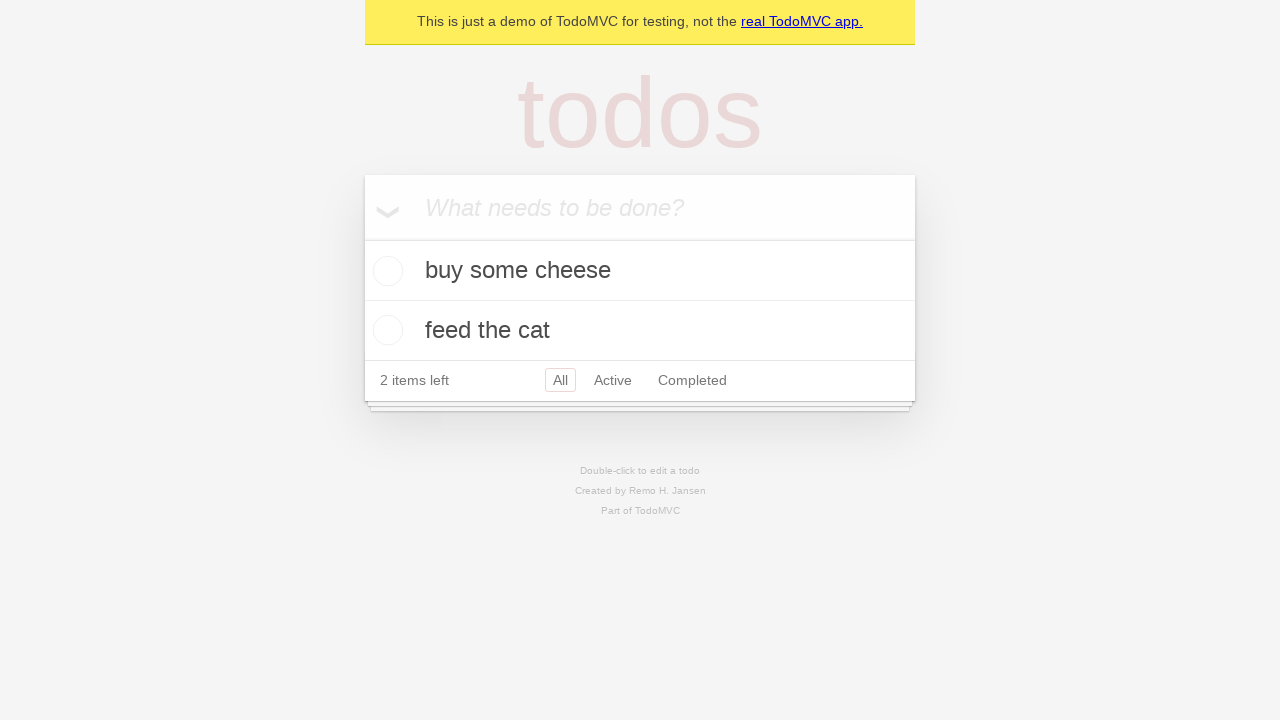

Filled todo input field with 'book a doctors appointment' on input[placeholder='What needs to be done?']
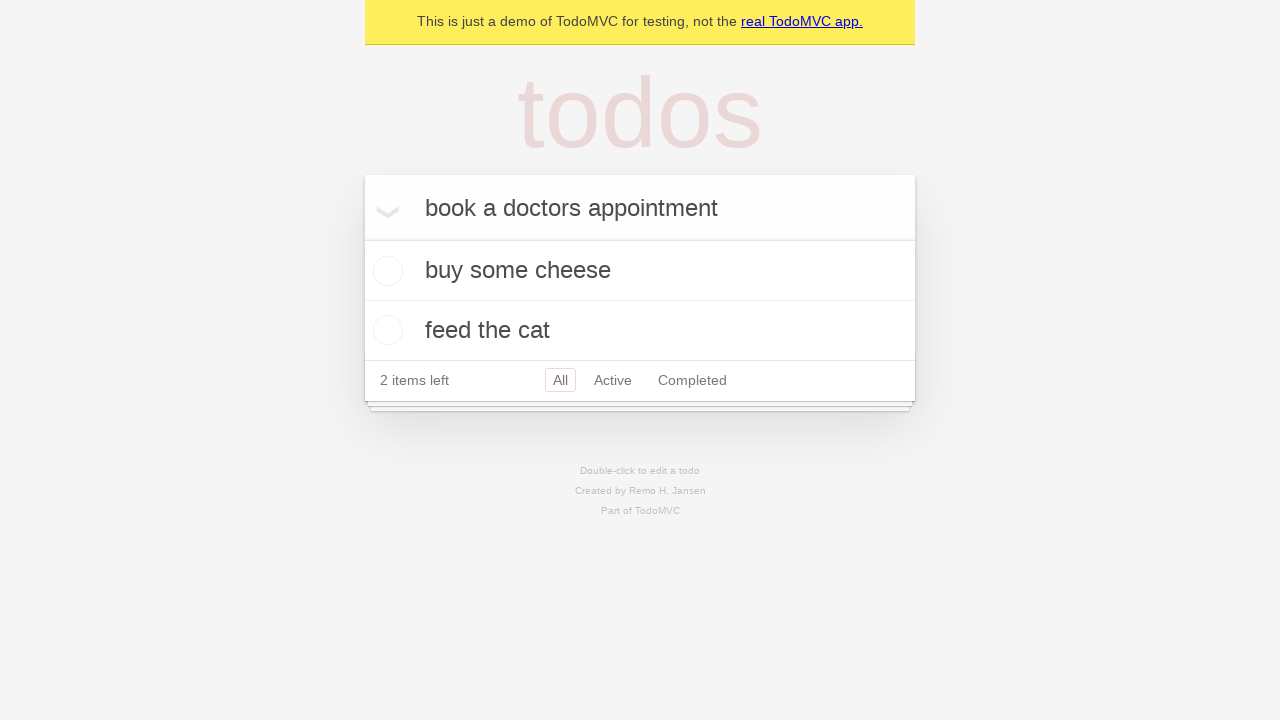

Pressed Enter to add third todo item on input[placeholder='What needs to be done?']
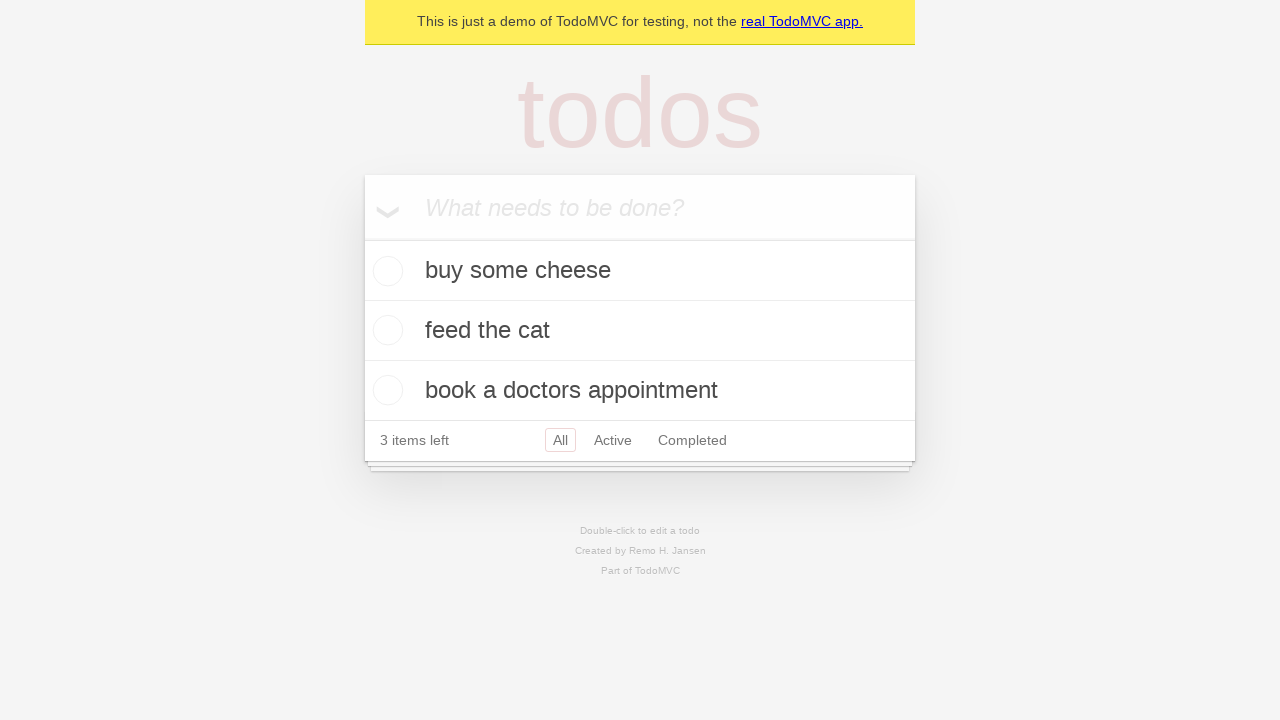

Clicked 'Mark all as complete' checkbox to complete all todos at (382, 206) on label:has-text('Mark all as complete')
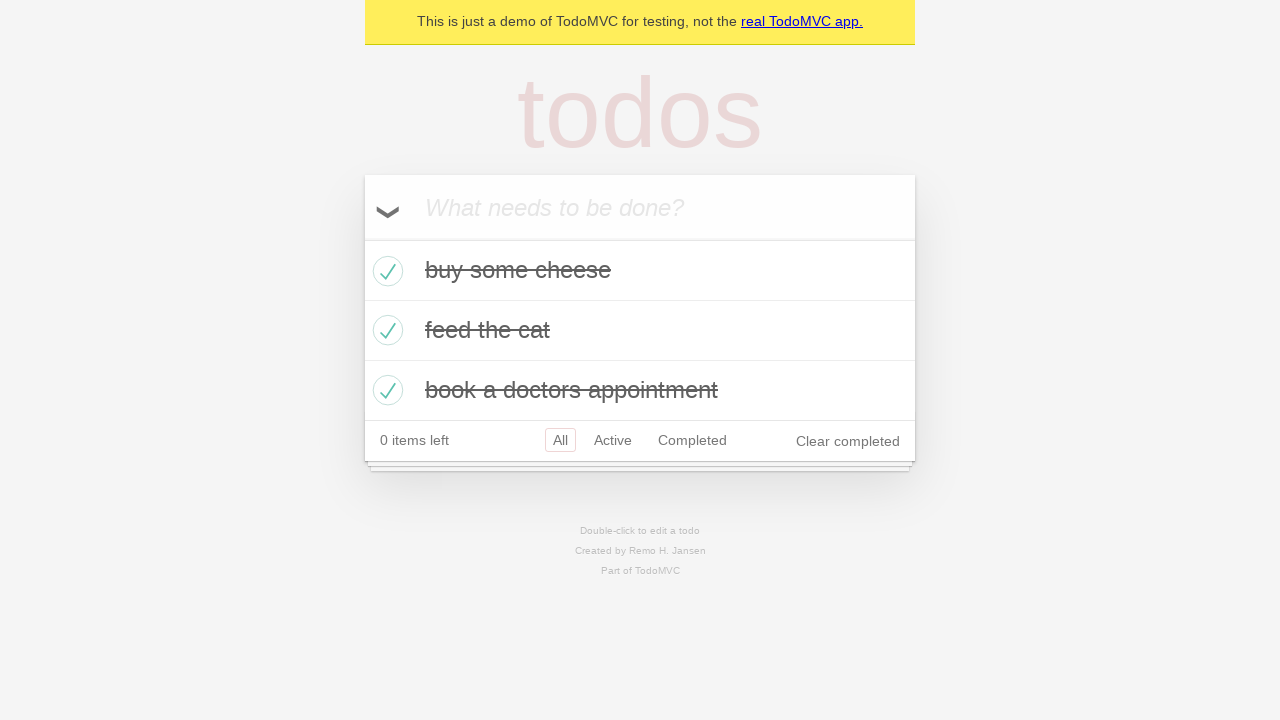

Verified that todo items are marked as completed
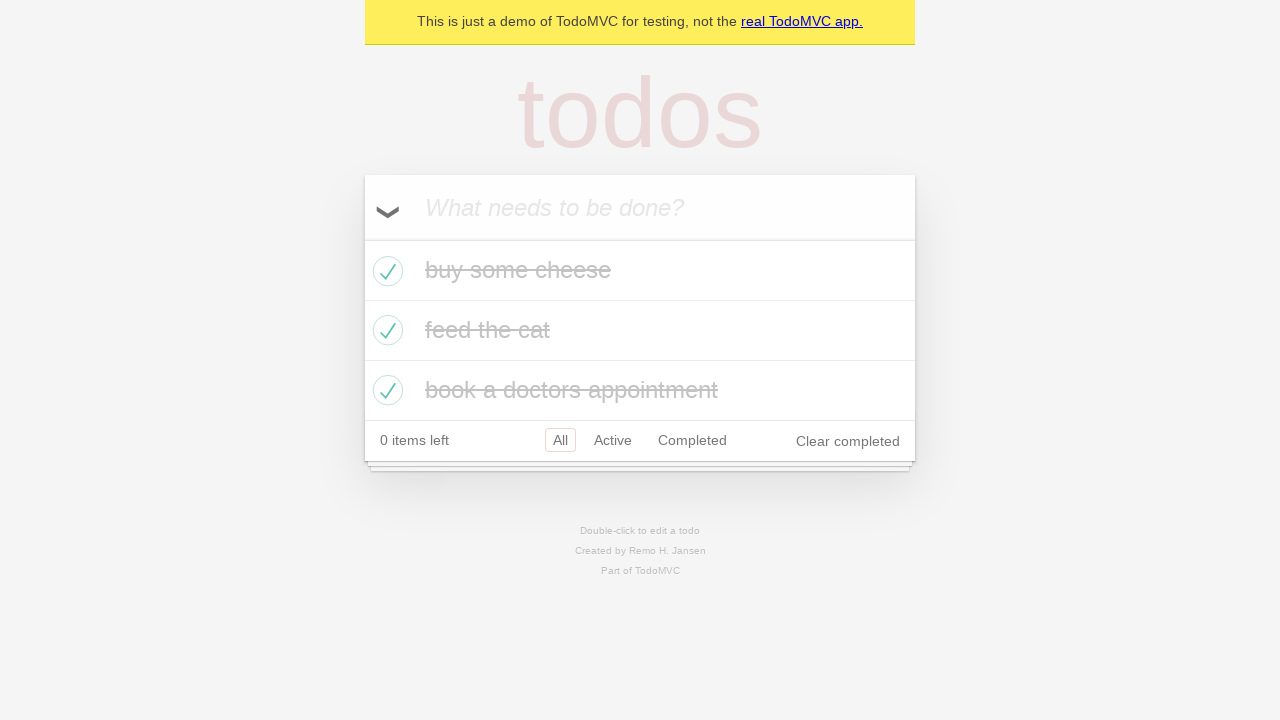

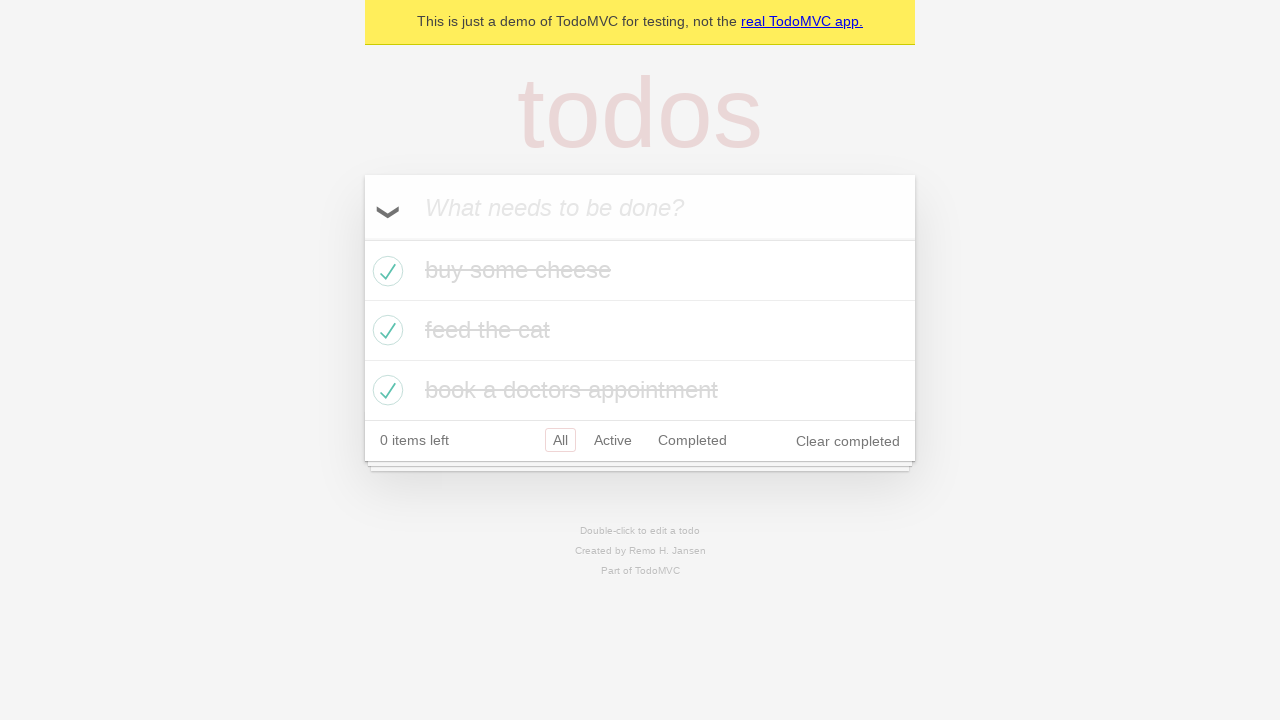